Tests navigation to the Guide page by clicking the Guide link and verifying the page title changes accordingly

Starting URL: https://www.chaijs.com

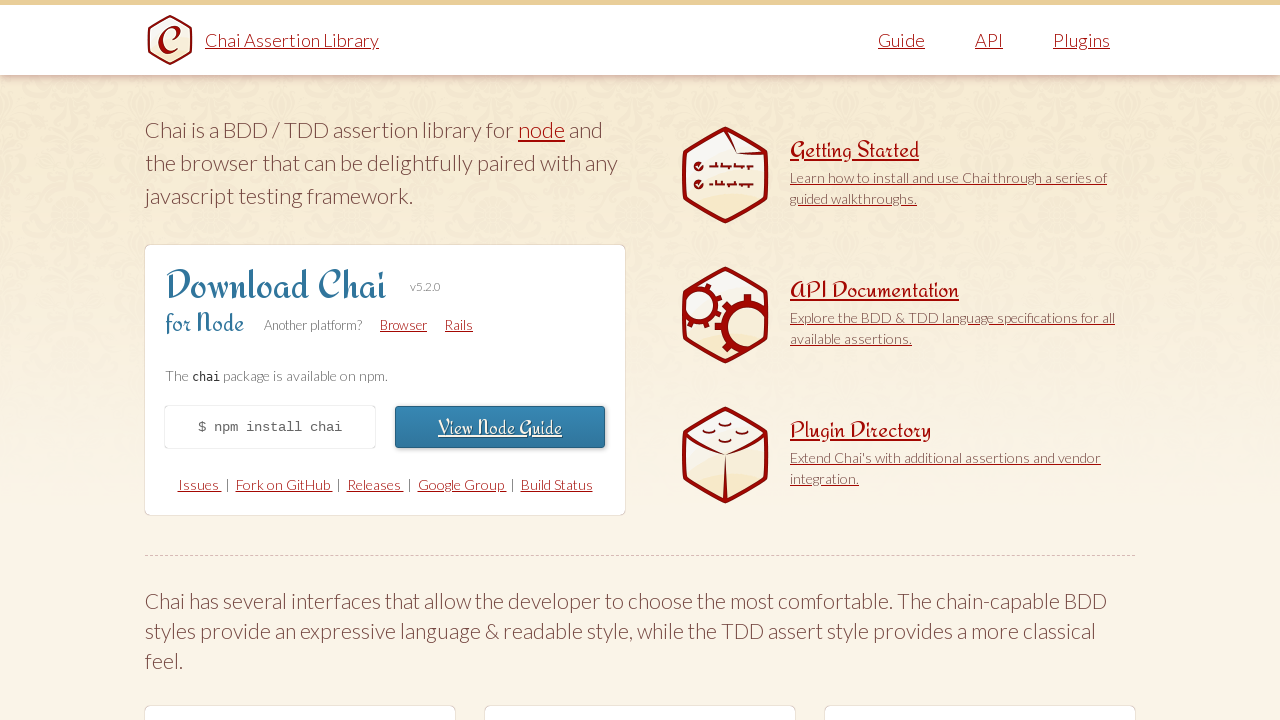

Clicked on the Guide link at (902, 40) on xpath=//*[@href="/guide"]
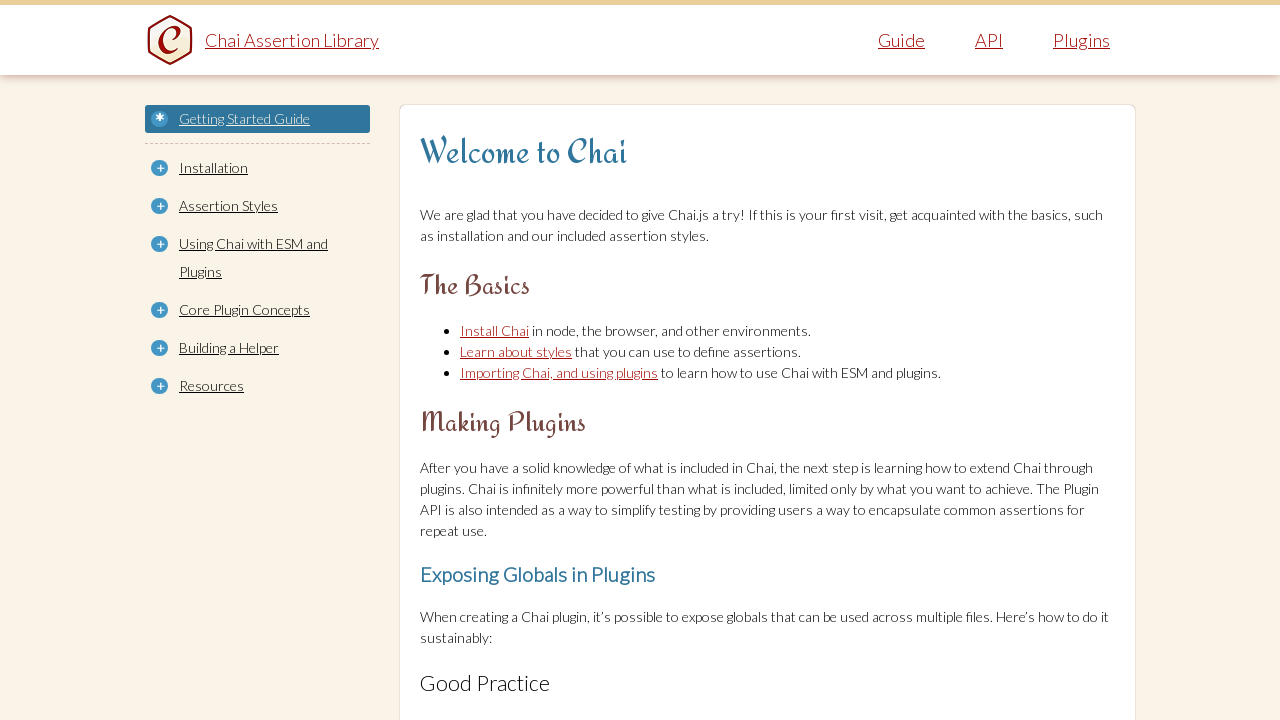

Waited for page to load completely (networkidle)
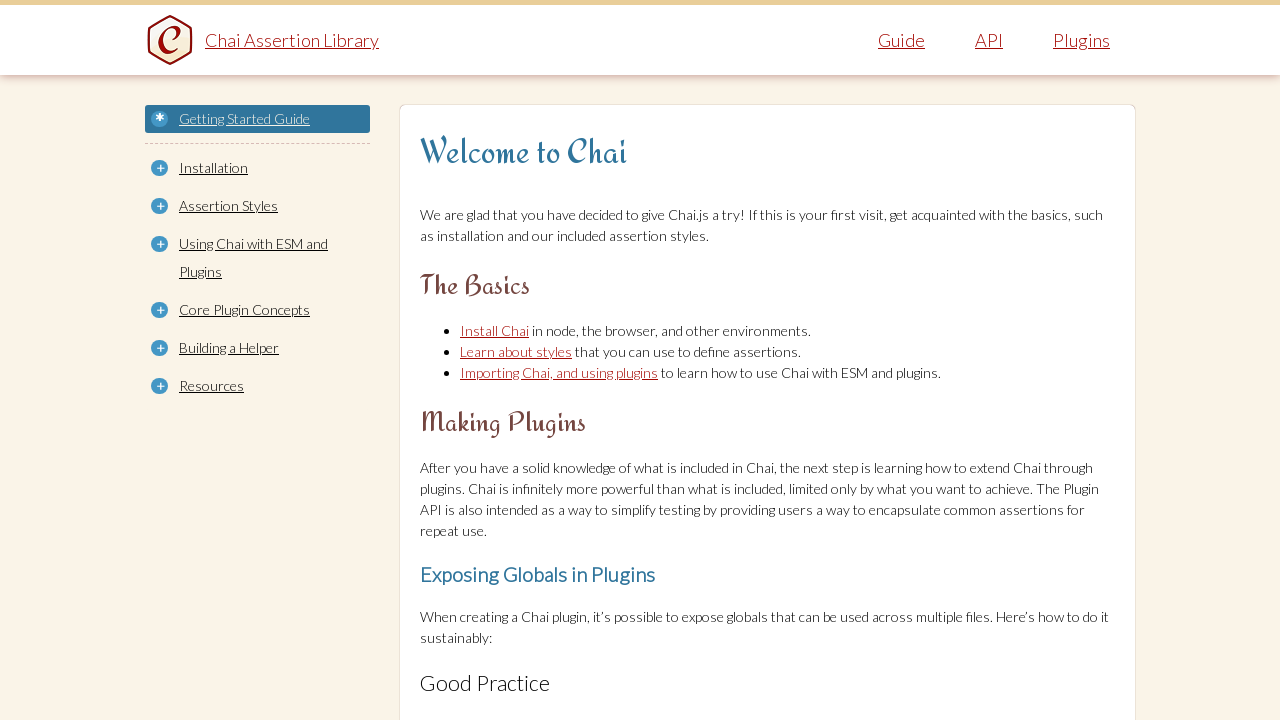

Verified page title is 'Getting Started Guide - Chai'
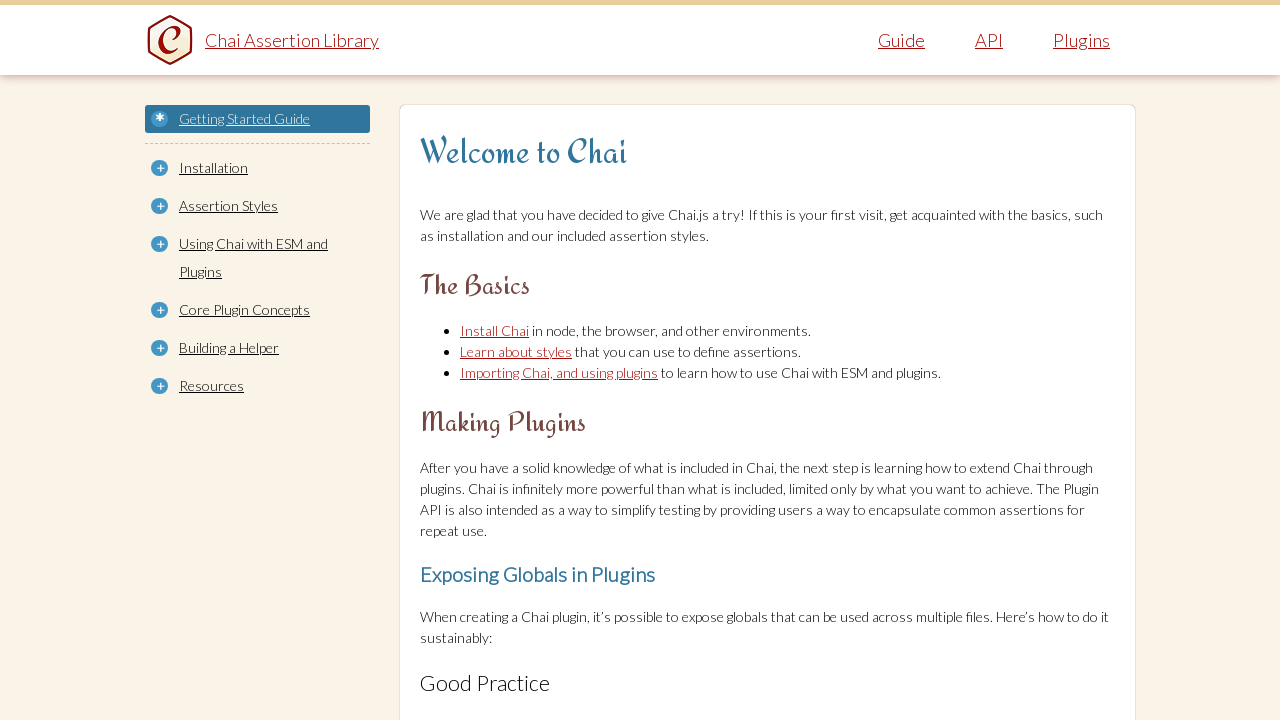

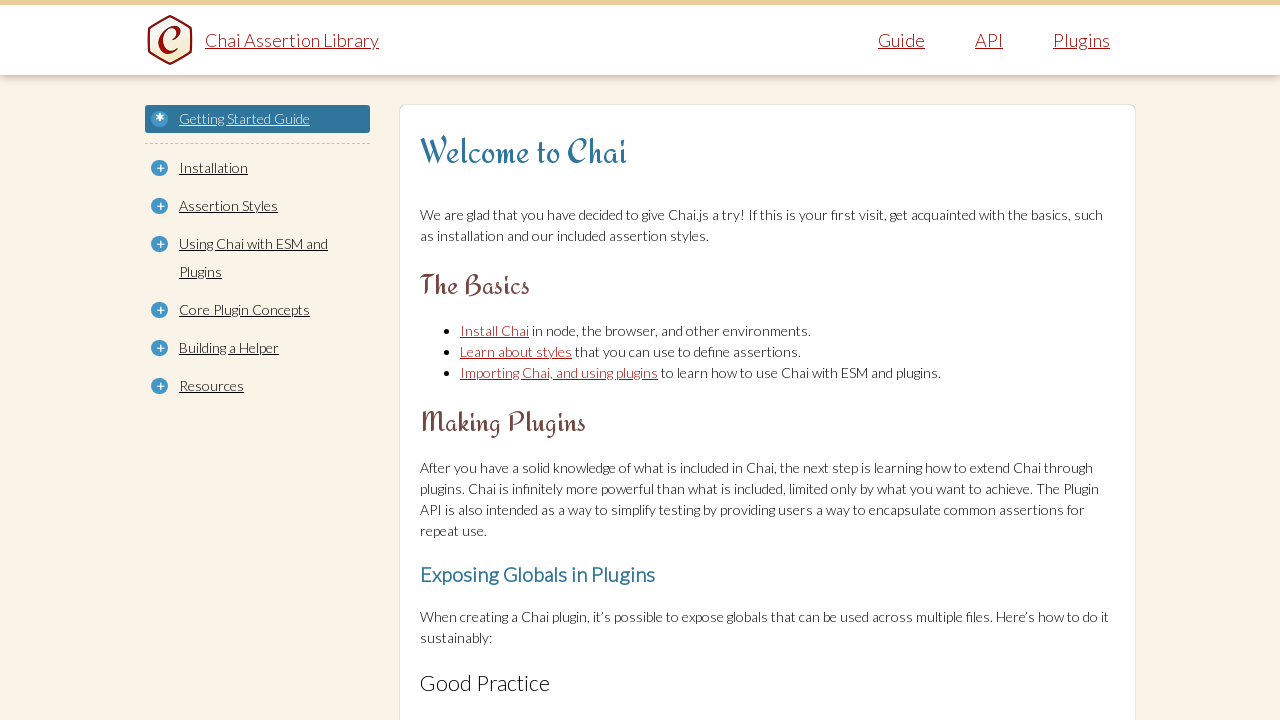